Tests multi-tab browser handling by opening a new tab, navigating to a different URL in the new tab, interacting with elements, and switching back to the original tab.

Starting URL: https://rahulshettyacademy.com/angularpractice/

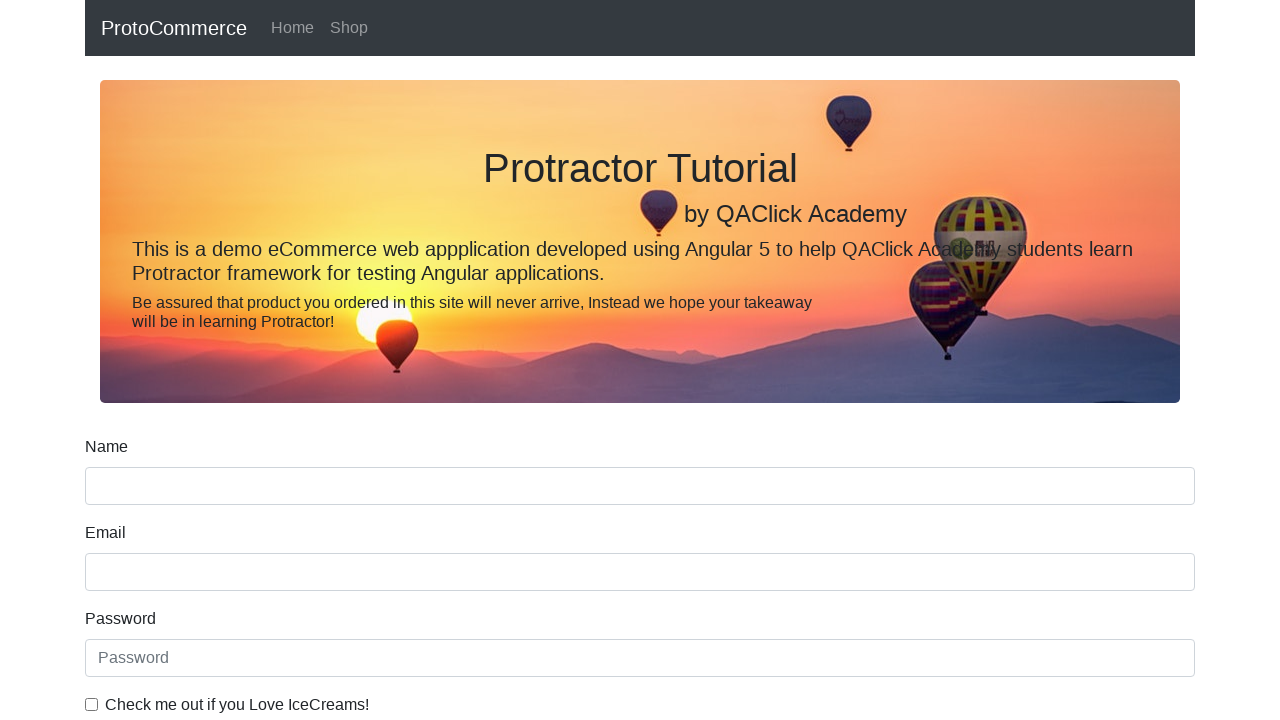

Opened a new tab
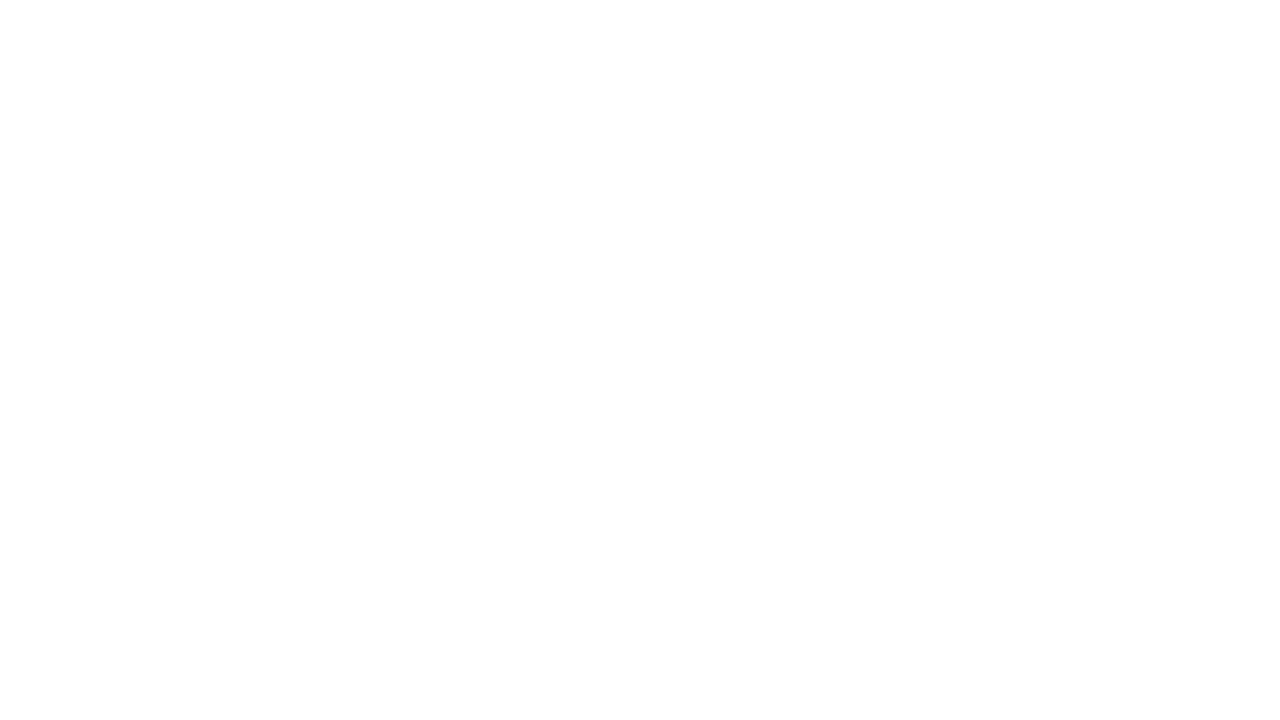

Navigated to https://rahulshettyacademy.com/ in new tab
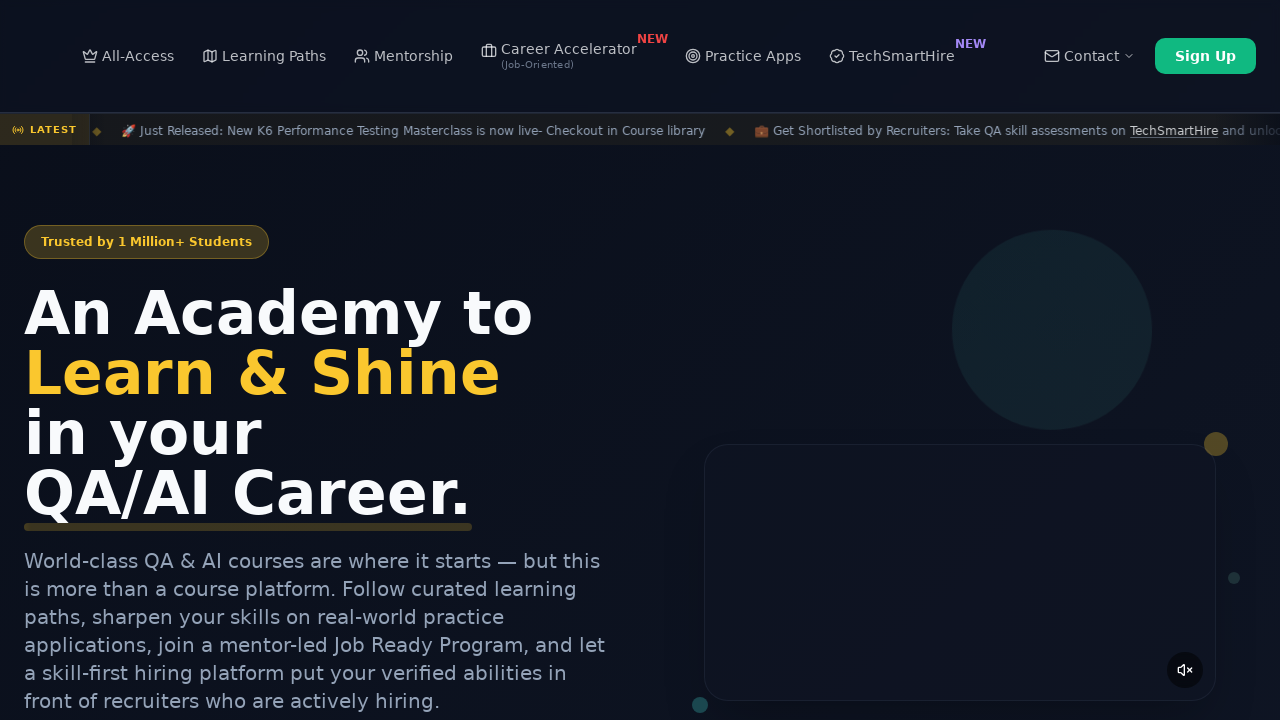

Course links loaded on the page
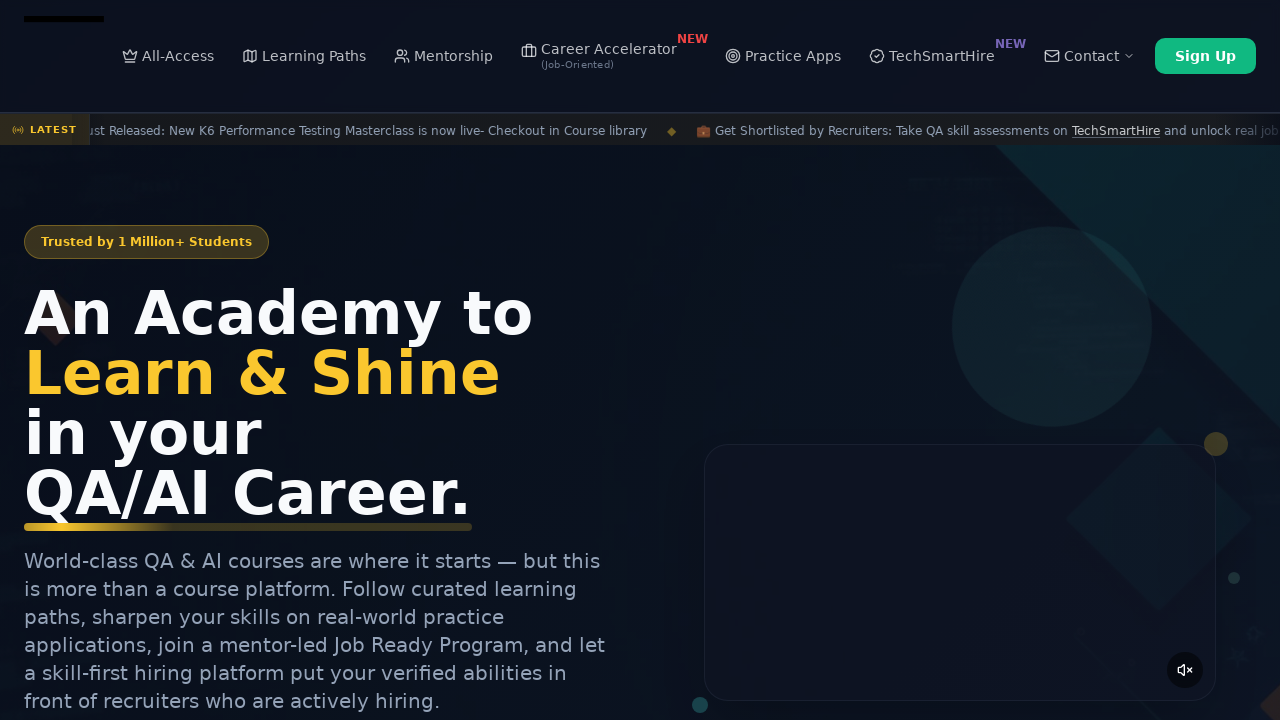

Located all course links
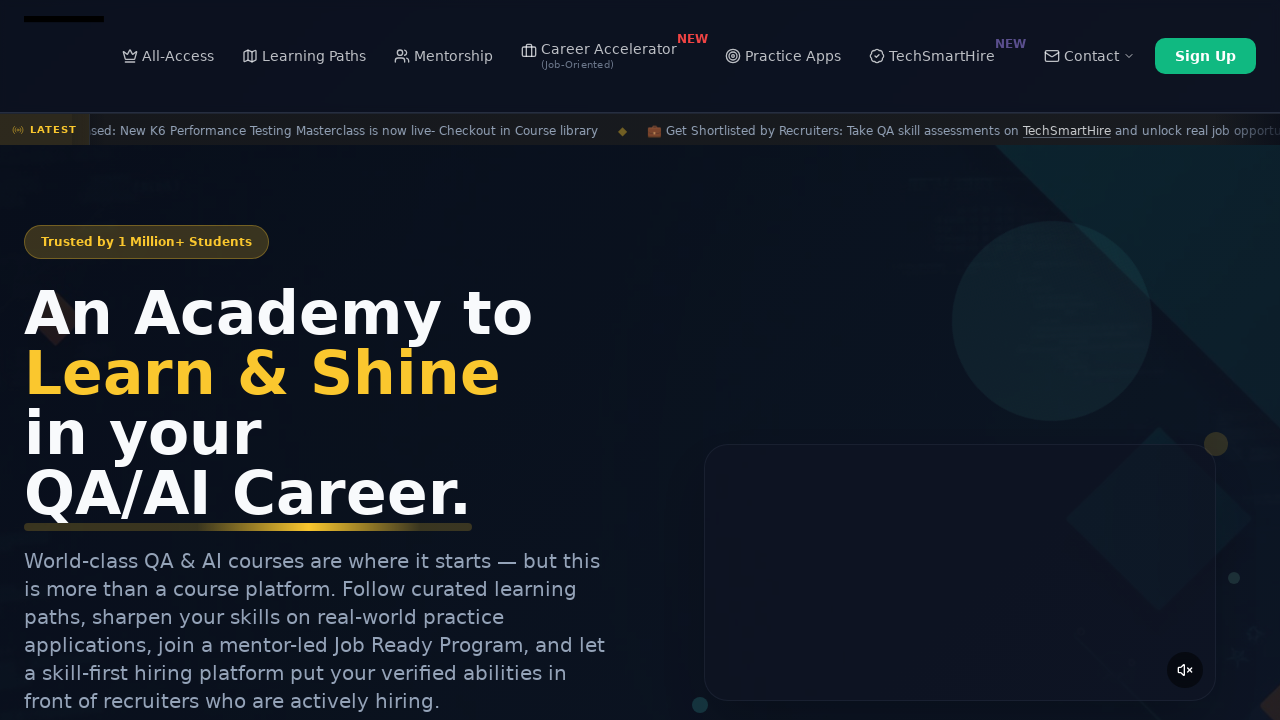

Retrieved second course name: Playwright Testing
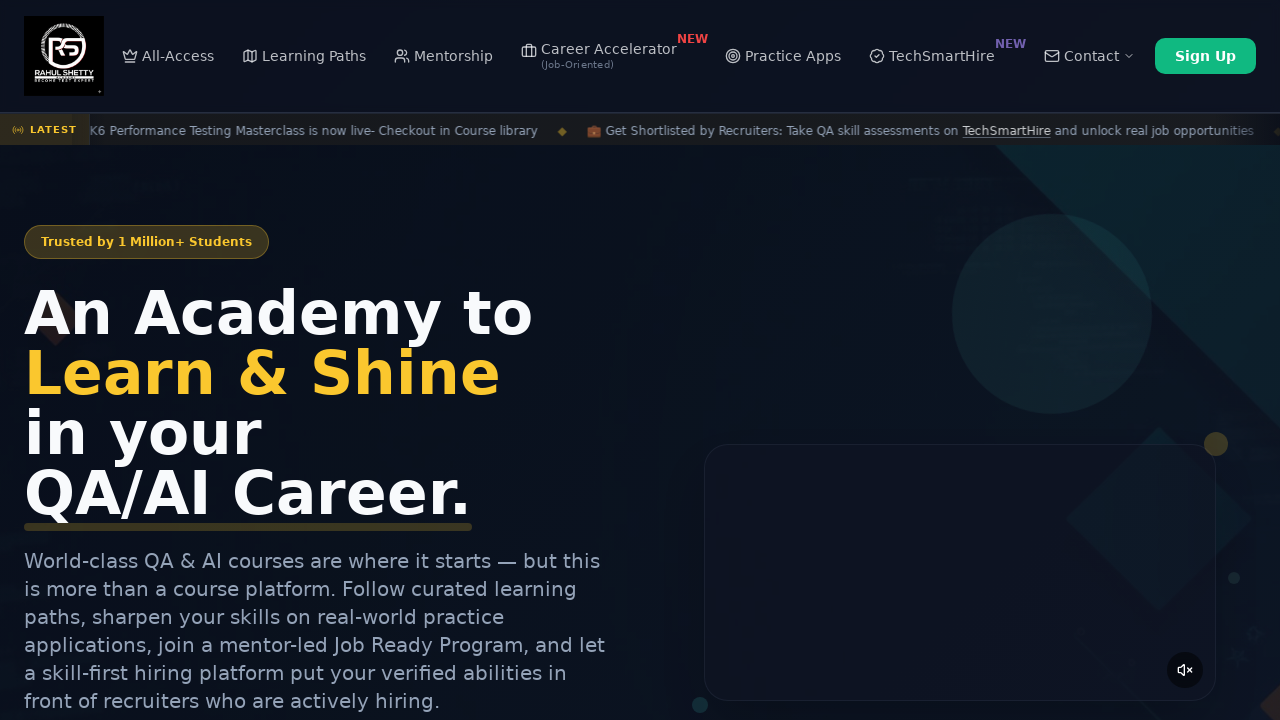

Switched back to original tab
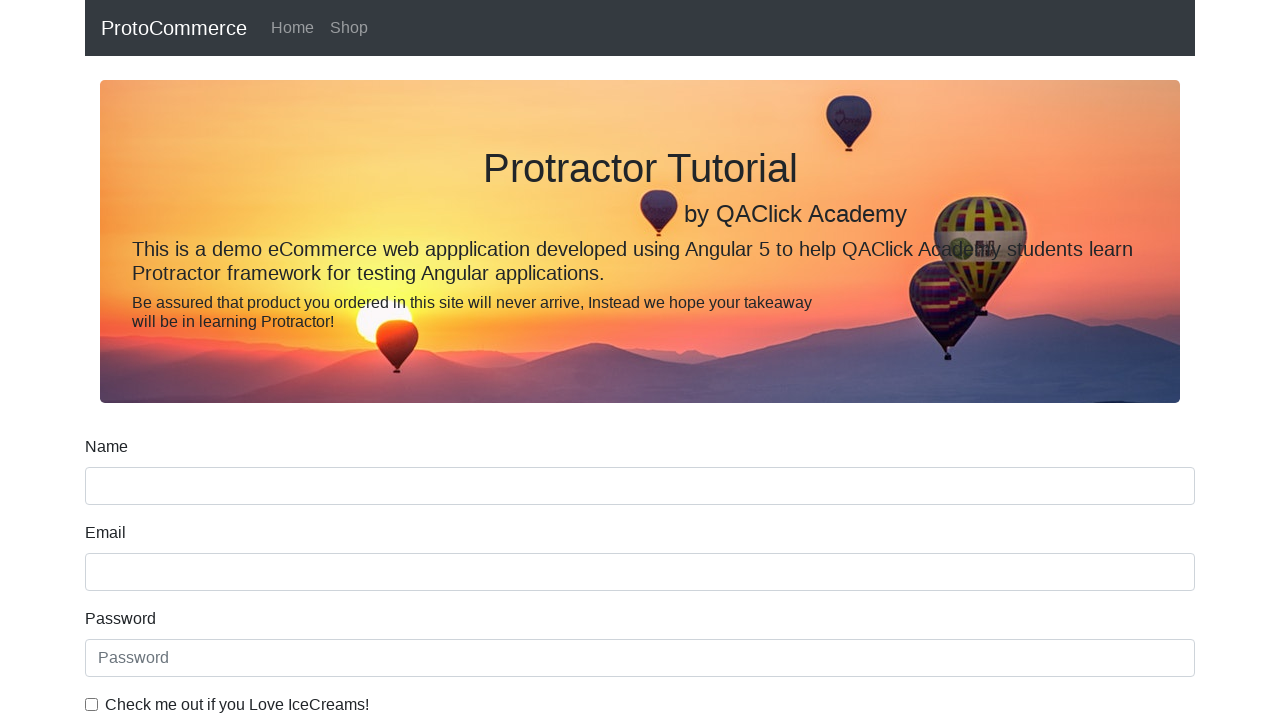

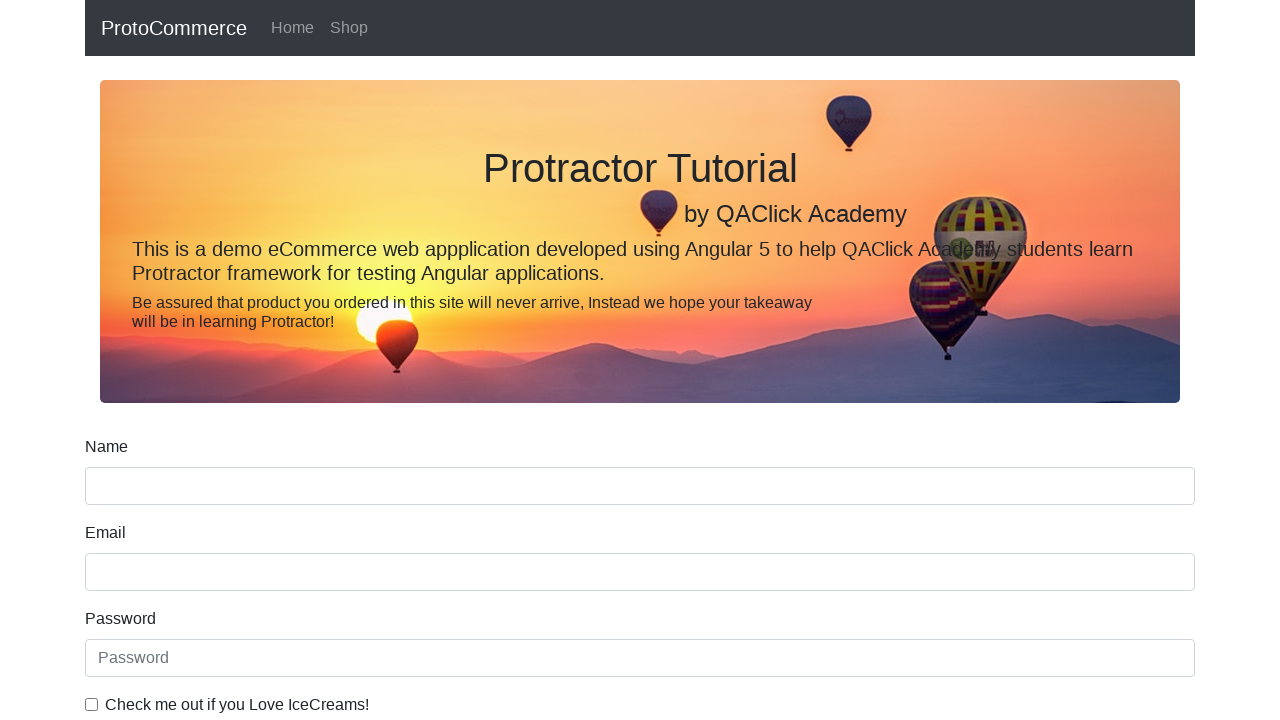